Tests dynamic controls functionality by clicking a checkbox twice to toggle its selected state on and off

Starting URL: https://v1.training-support.net/selenium/dynamic-controls

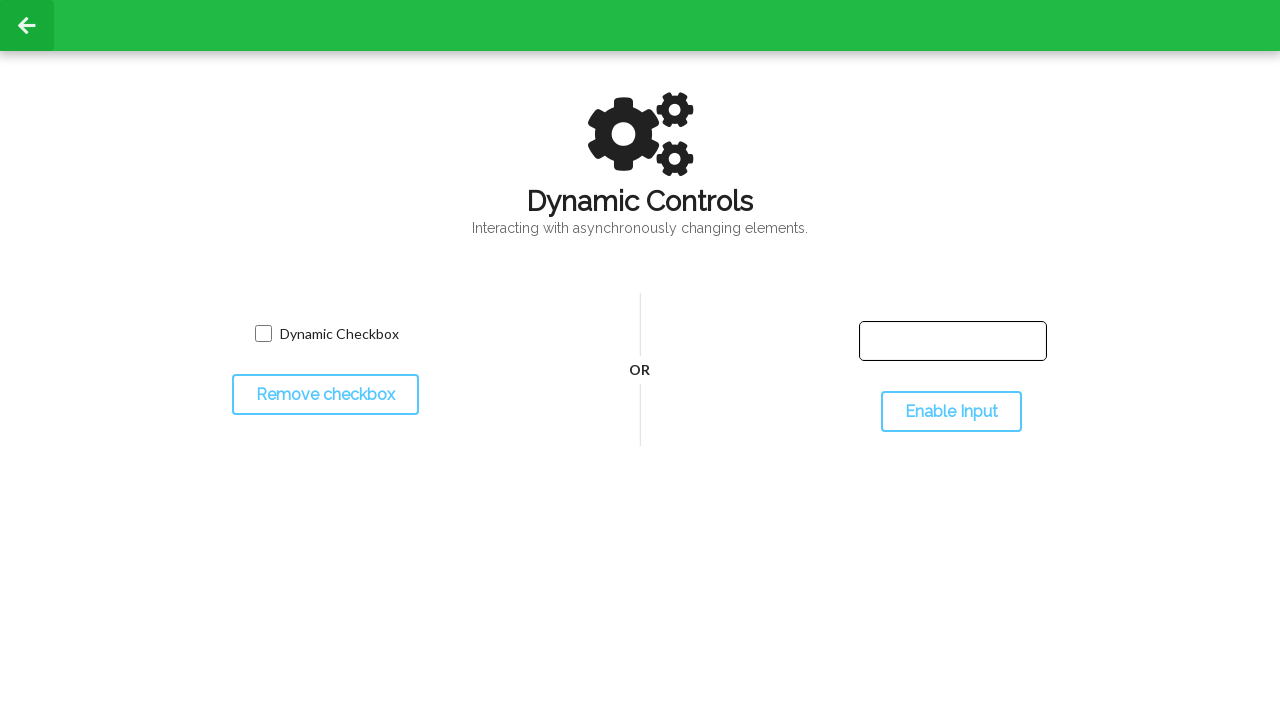

Clicked checkbox to select it at (263, 334) on input[name='toggled']
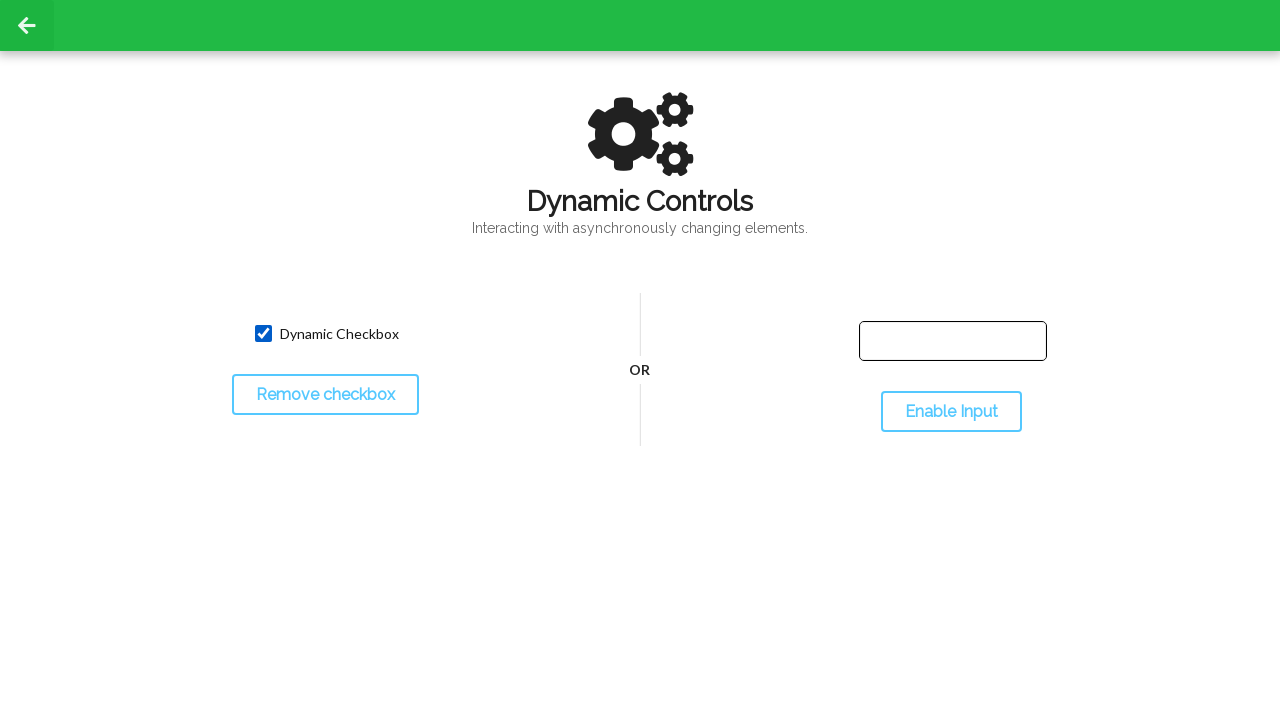

Clicked checkbox again to deselect it at (263, 334) on input[name='toggled']
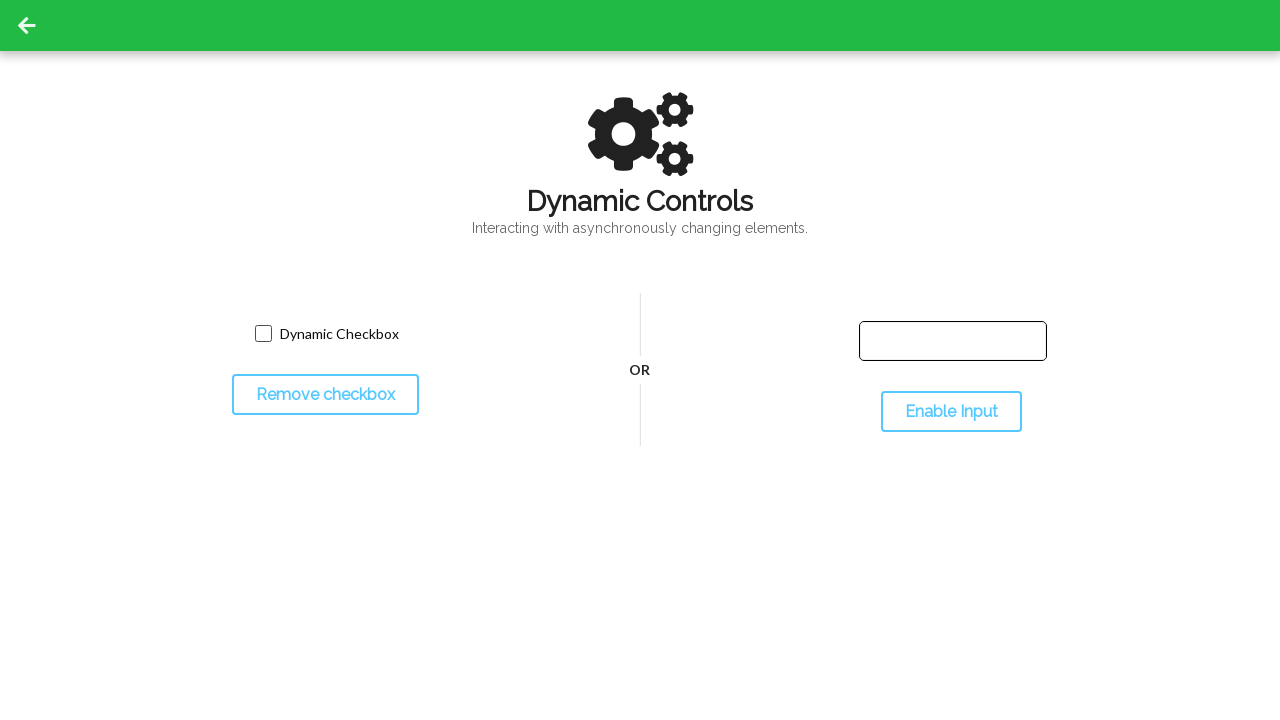

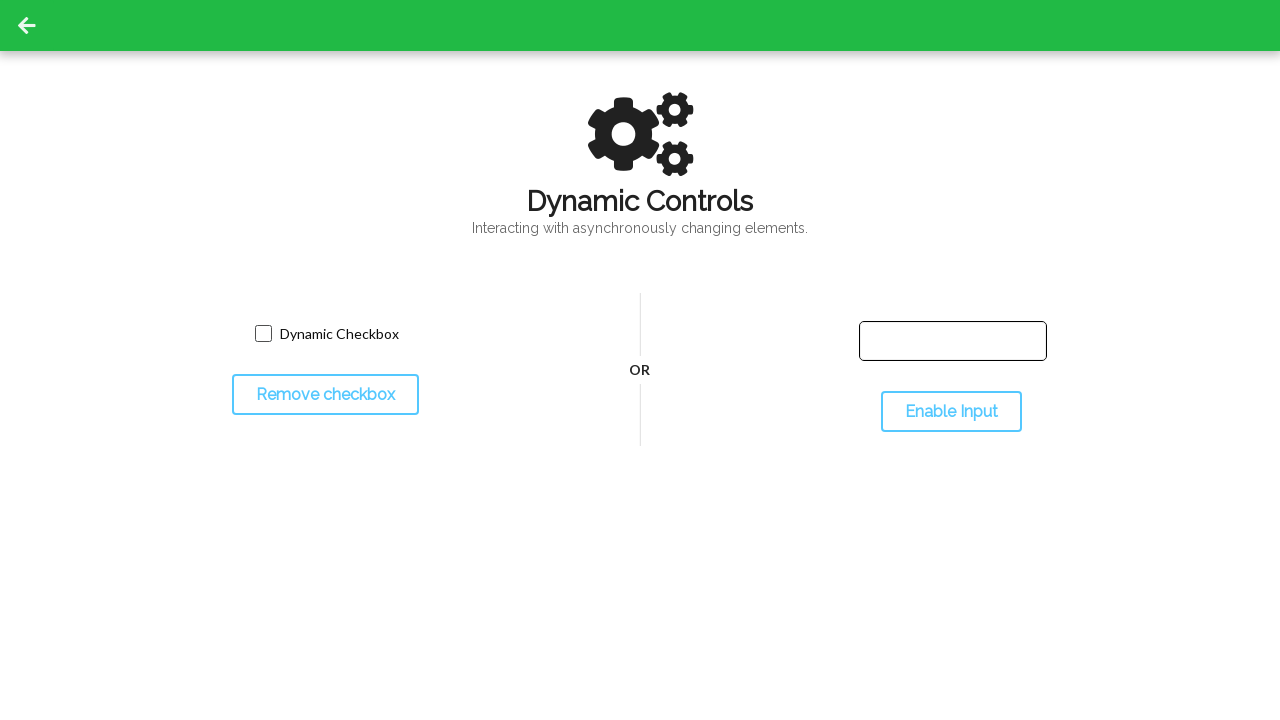